Tests marking individual todo items as complete by checking their toggle checkboxes

Starting URL: https://demo.playwright.dev/todomvc

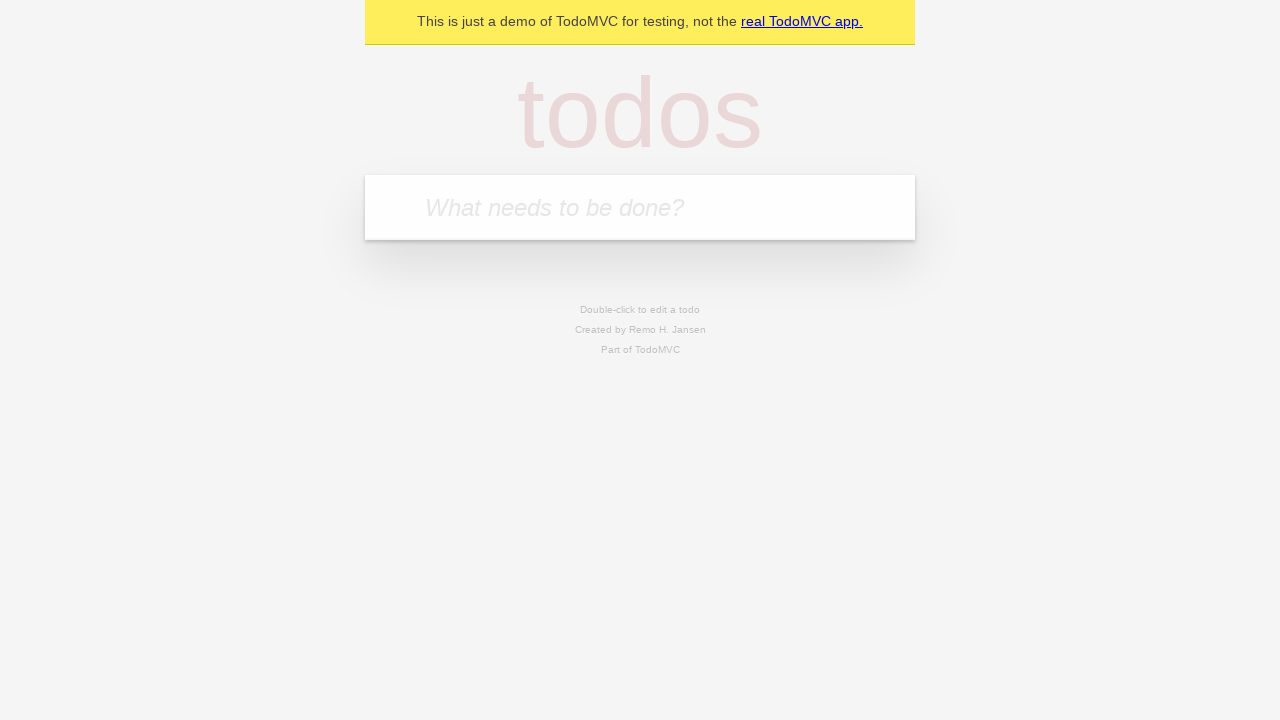

Filled new todo input with 'buy some cheese' on .new-todo
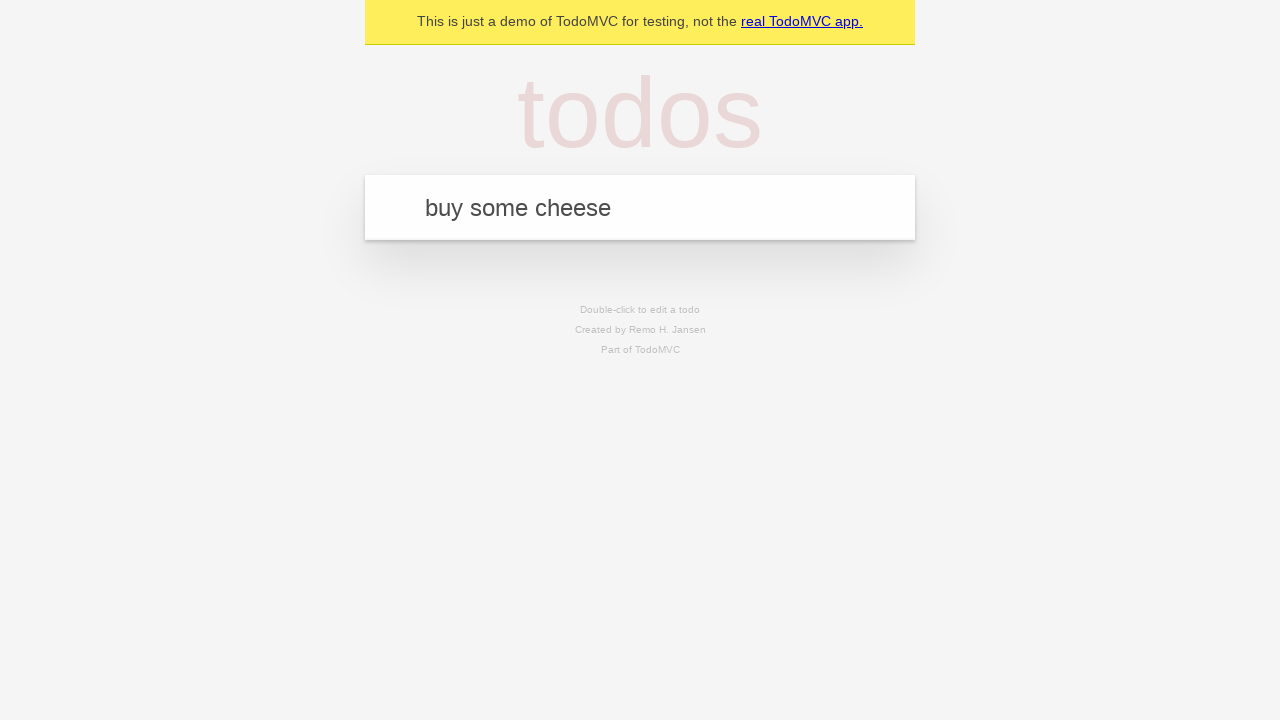

Pressed Enter to create first todo item on .new-todo
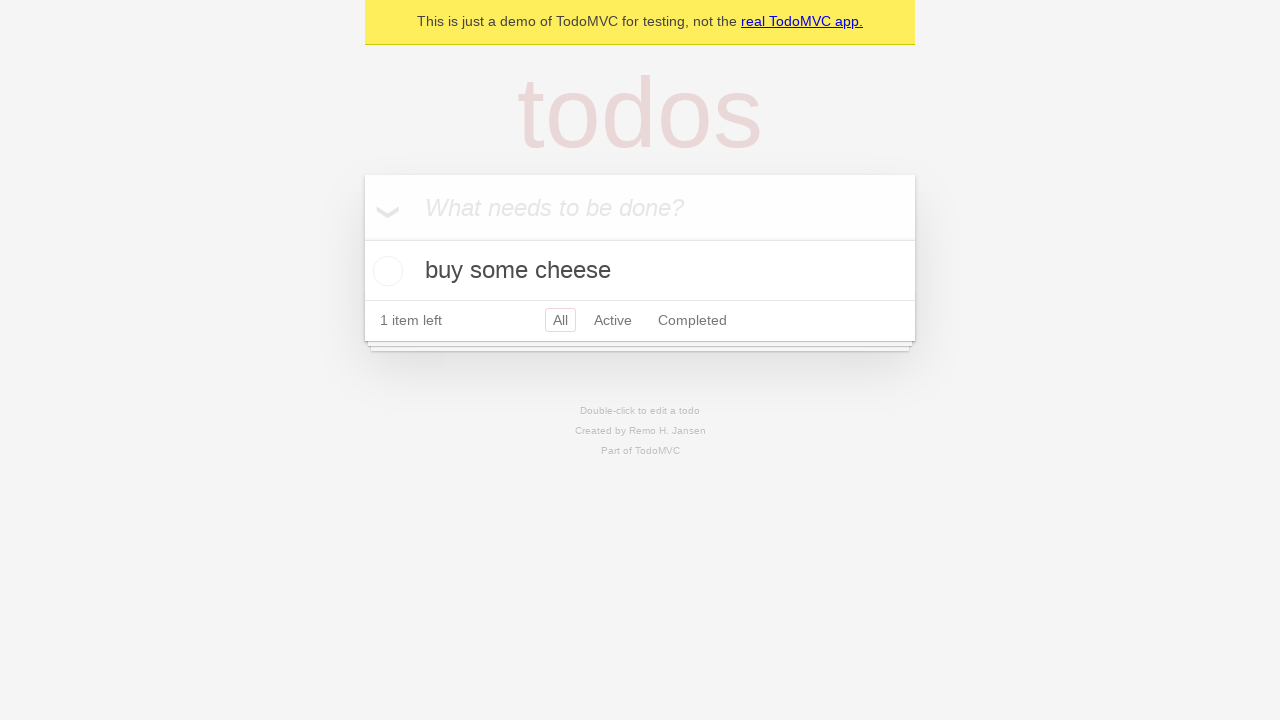

Filled new todo input with 'feed the cat' on .new-todo
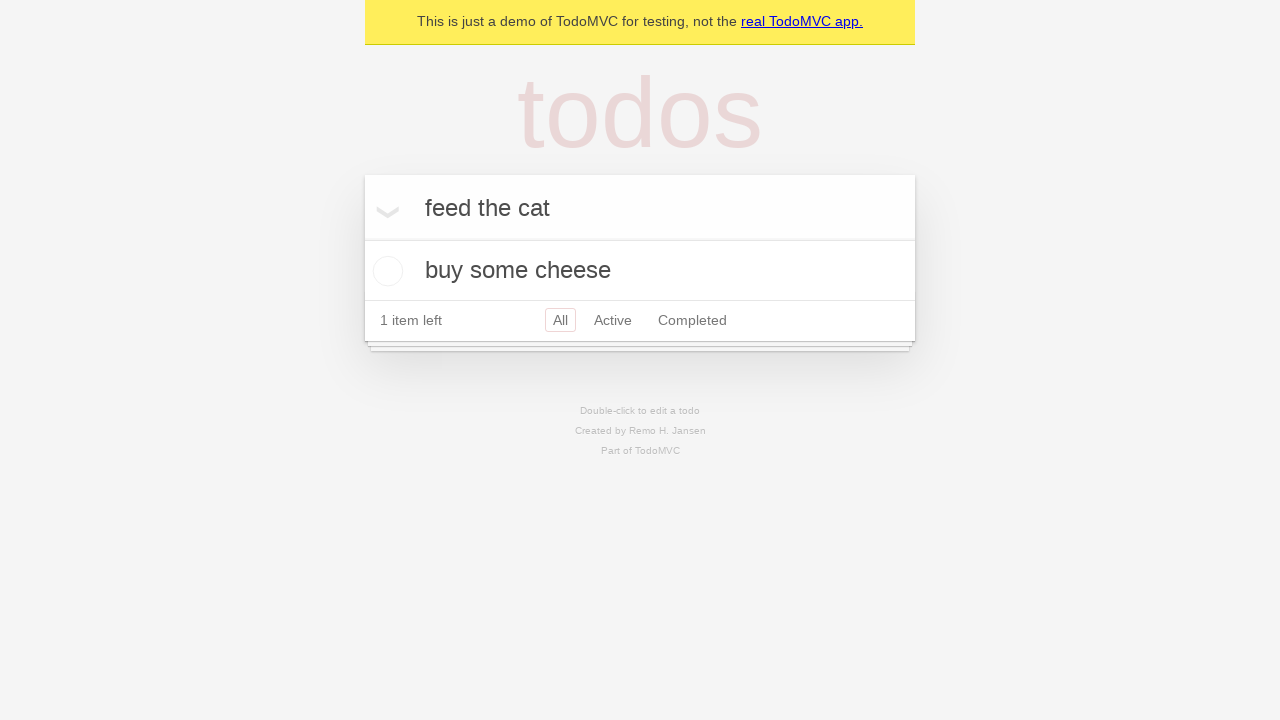

Pressed Enter to create second todo item on .new-todo
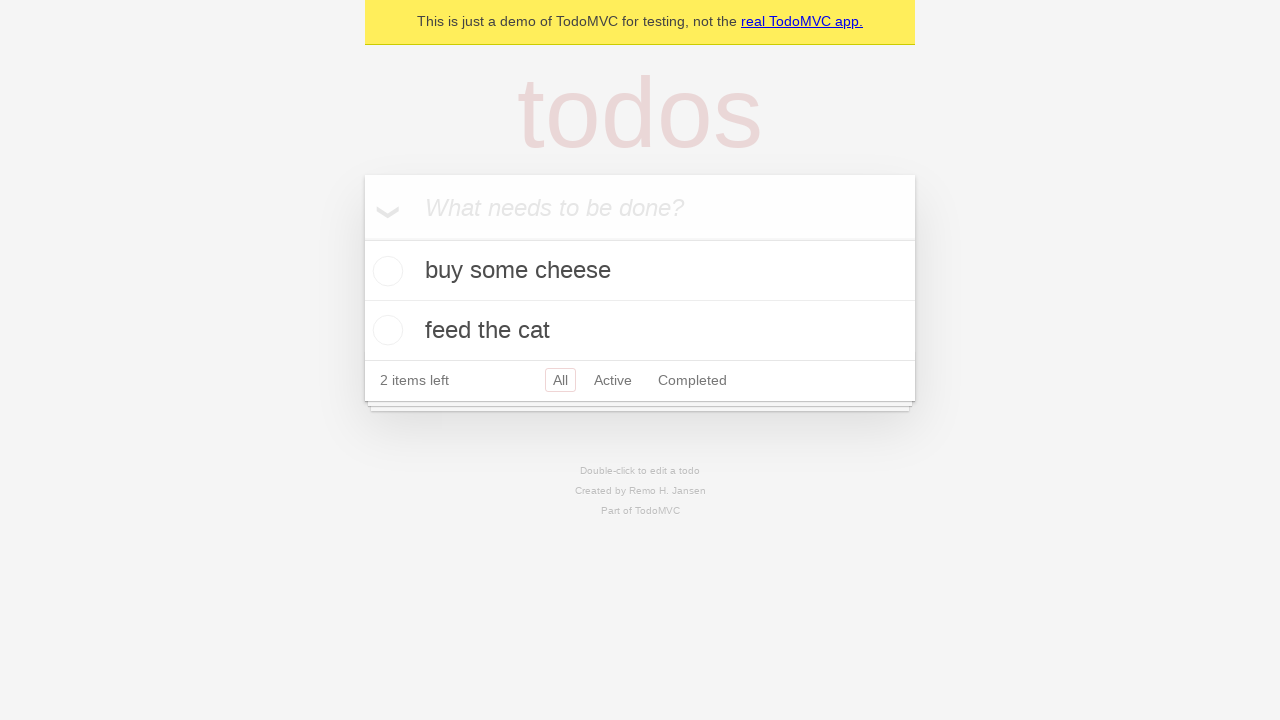

Waited for second todo item to be created
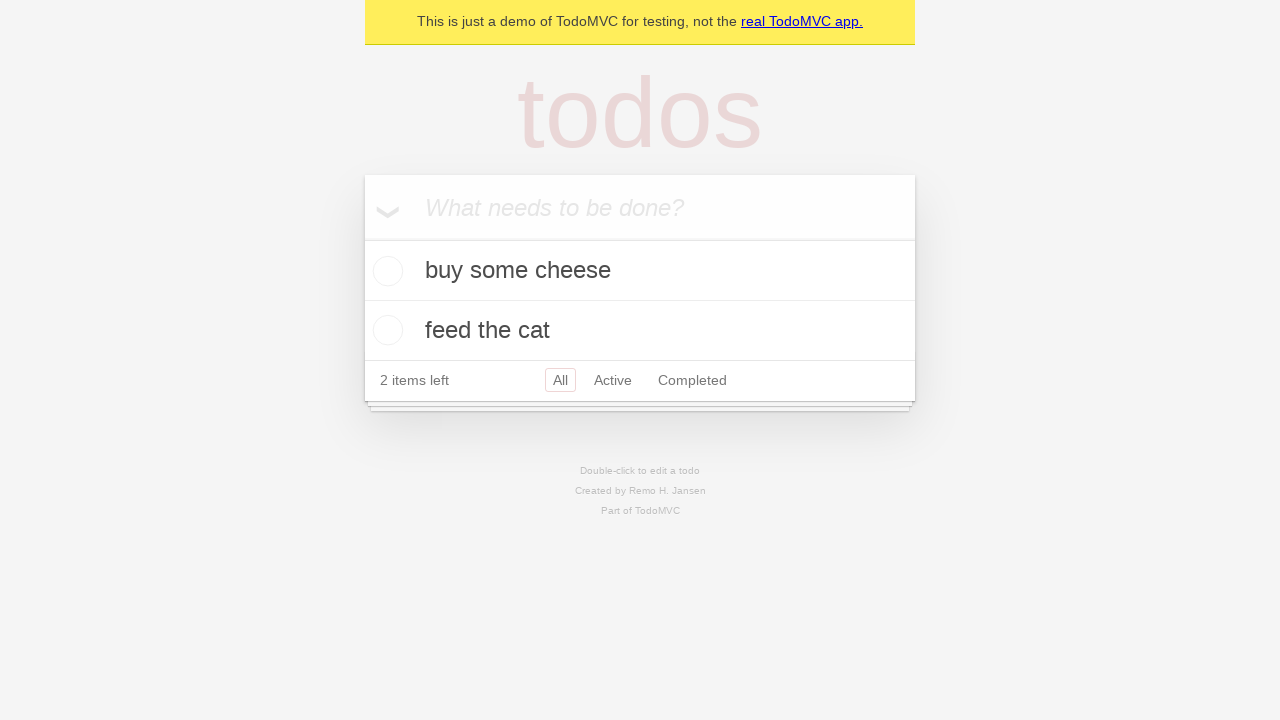

Marked first todo item 'buy some cheese' as complete at (385, 271) on .todo-list li >> nth=0 >> .toggle
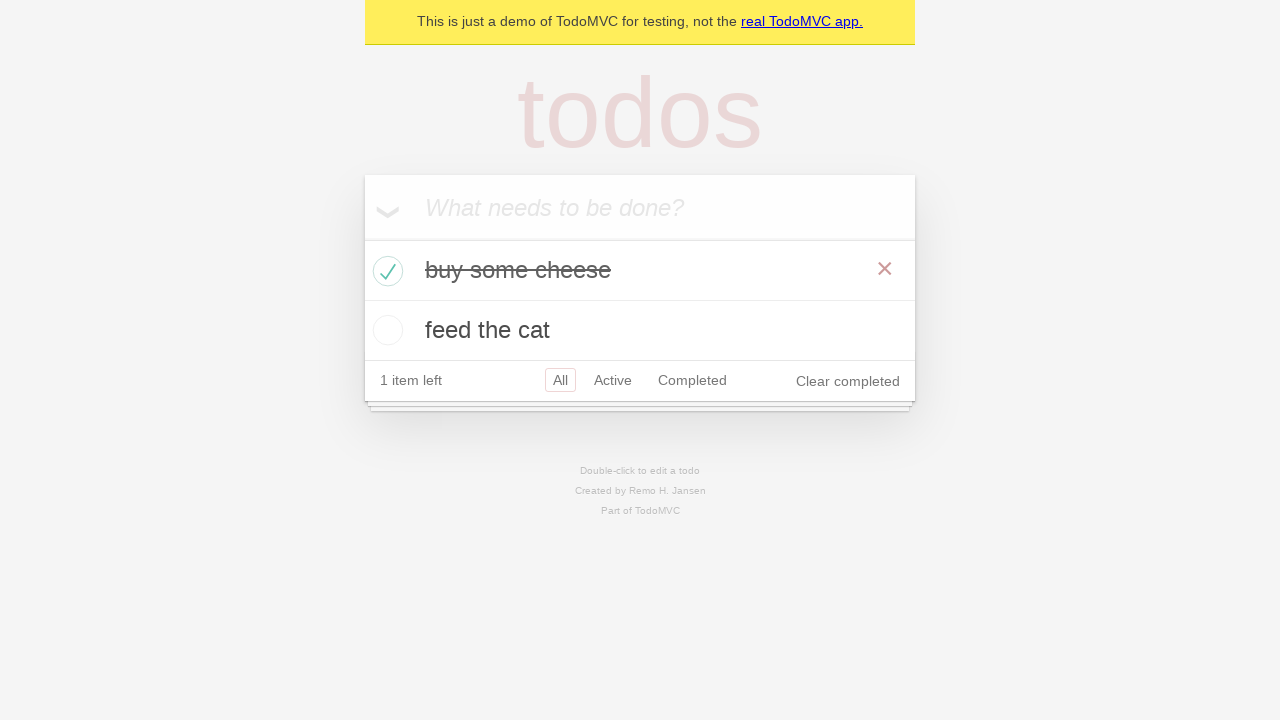

Marked second todo item 'feed the cat' as complete at (385, 330) on .todo-list li >> nth=1 >> .toggle
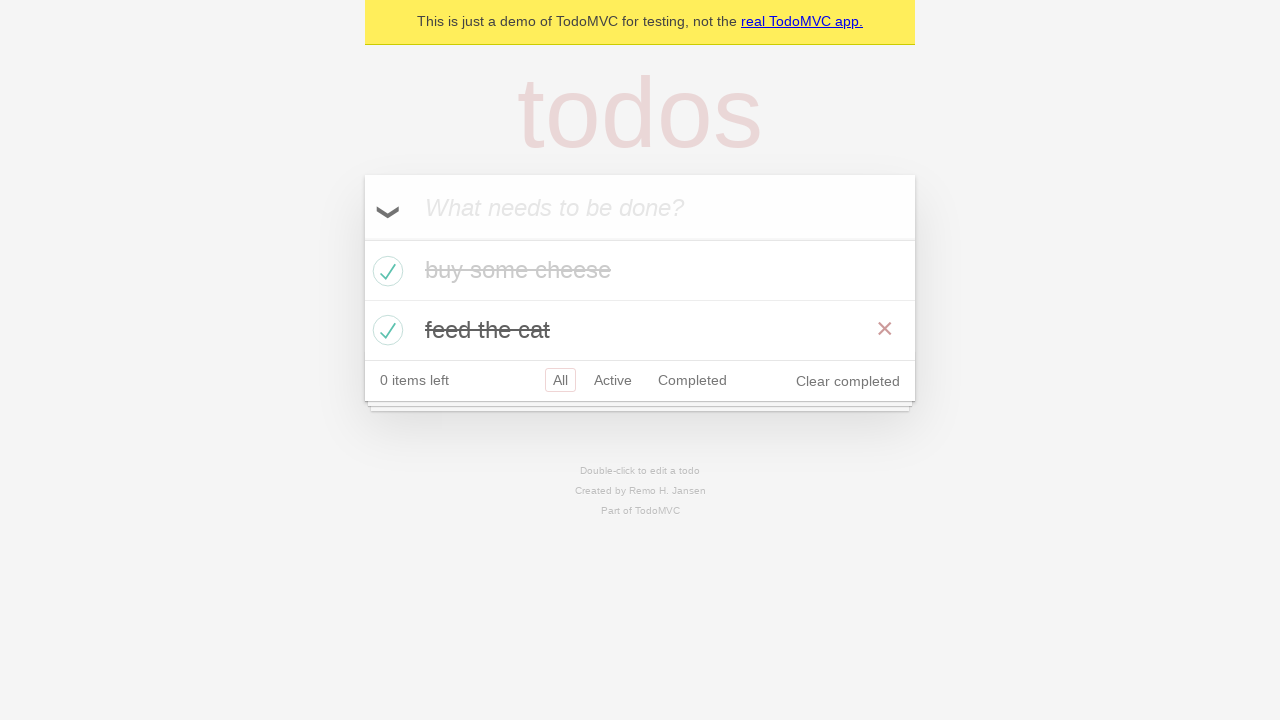

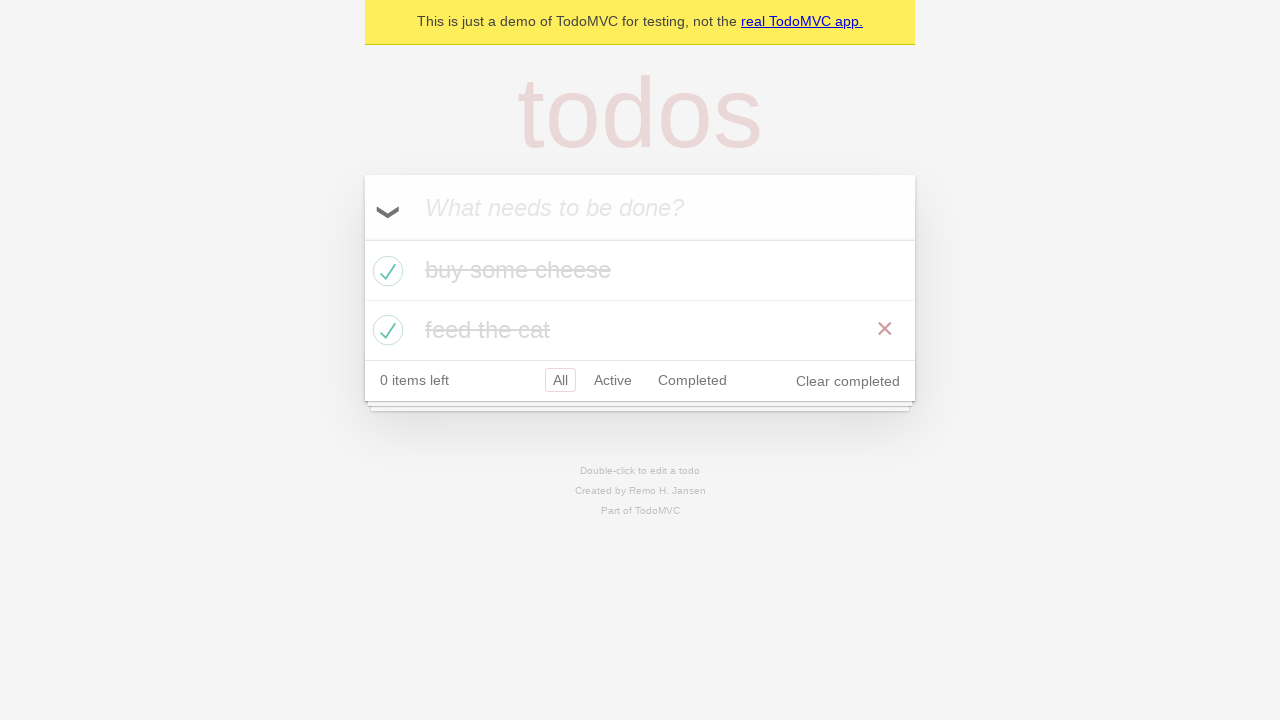